Tests drag and drop functionality on the jQuery UI droppable demo page by switching to the demo iframe and dragging an element onto a droppable target.

Starting URL: https://jqueryui.com/droppable/

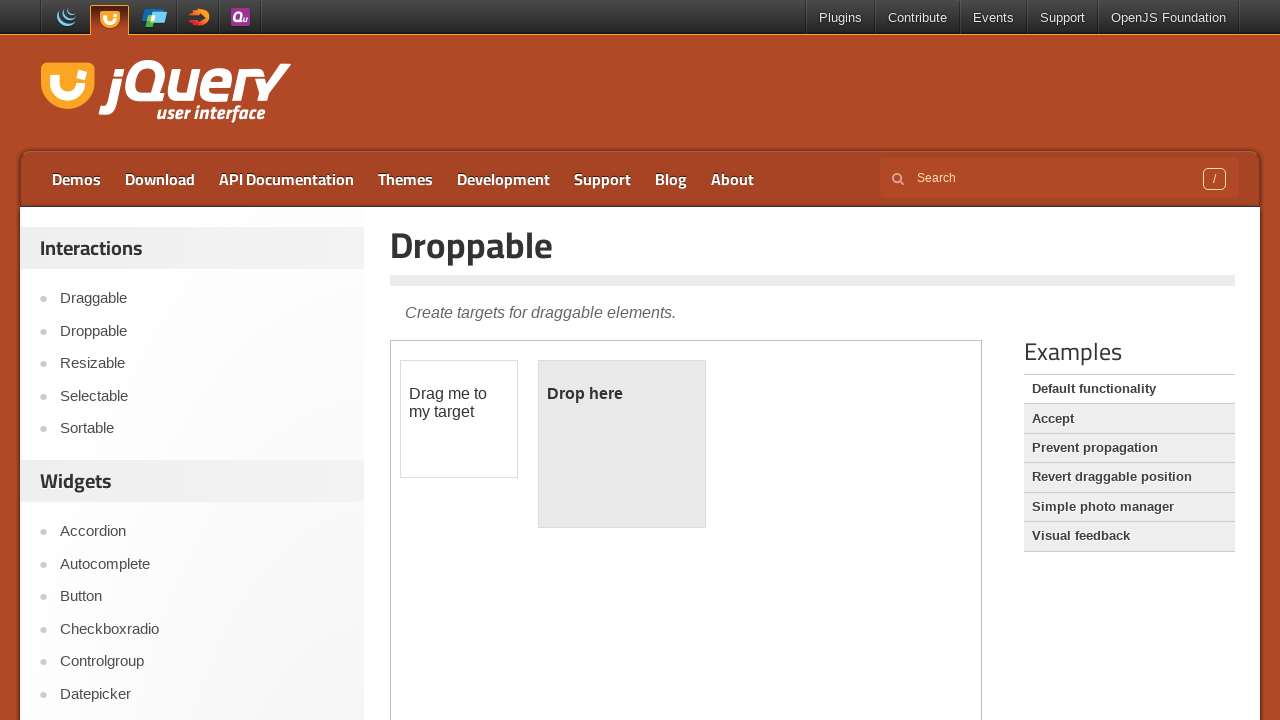

Located demo iframe
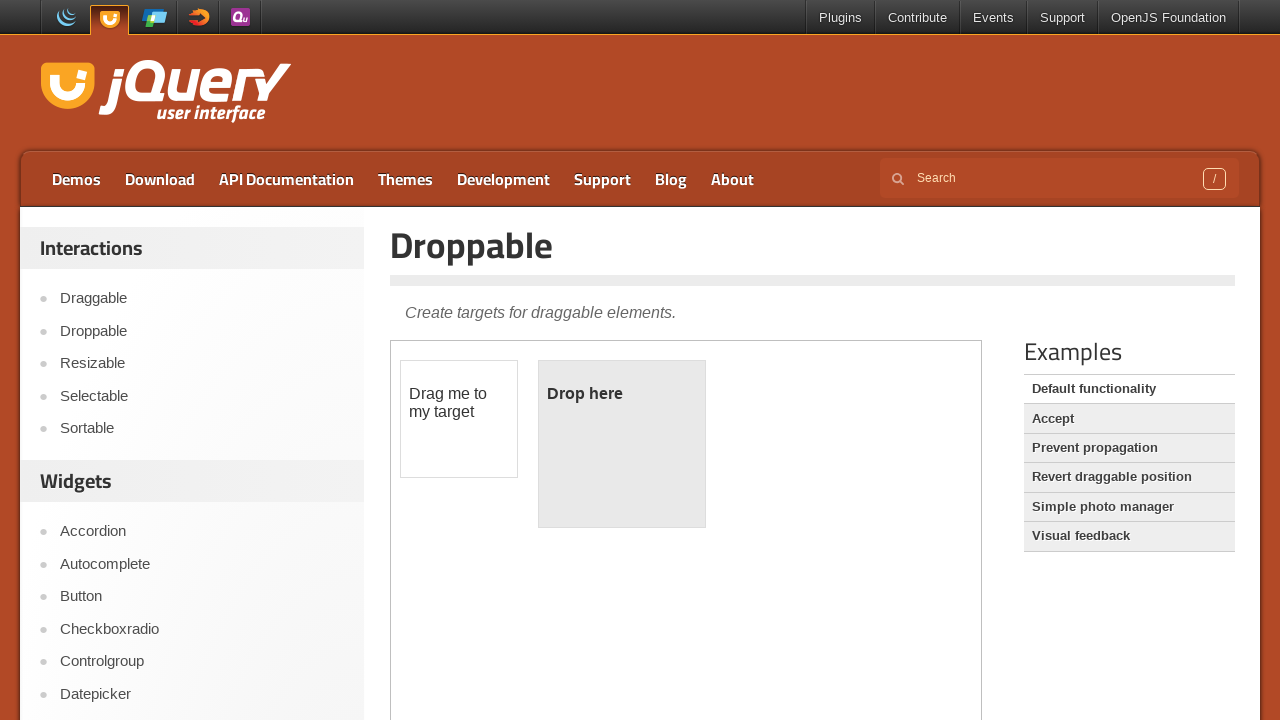

Located draggable element within iframe
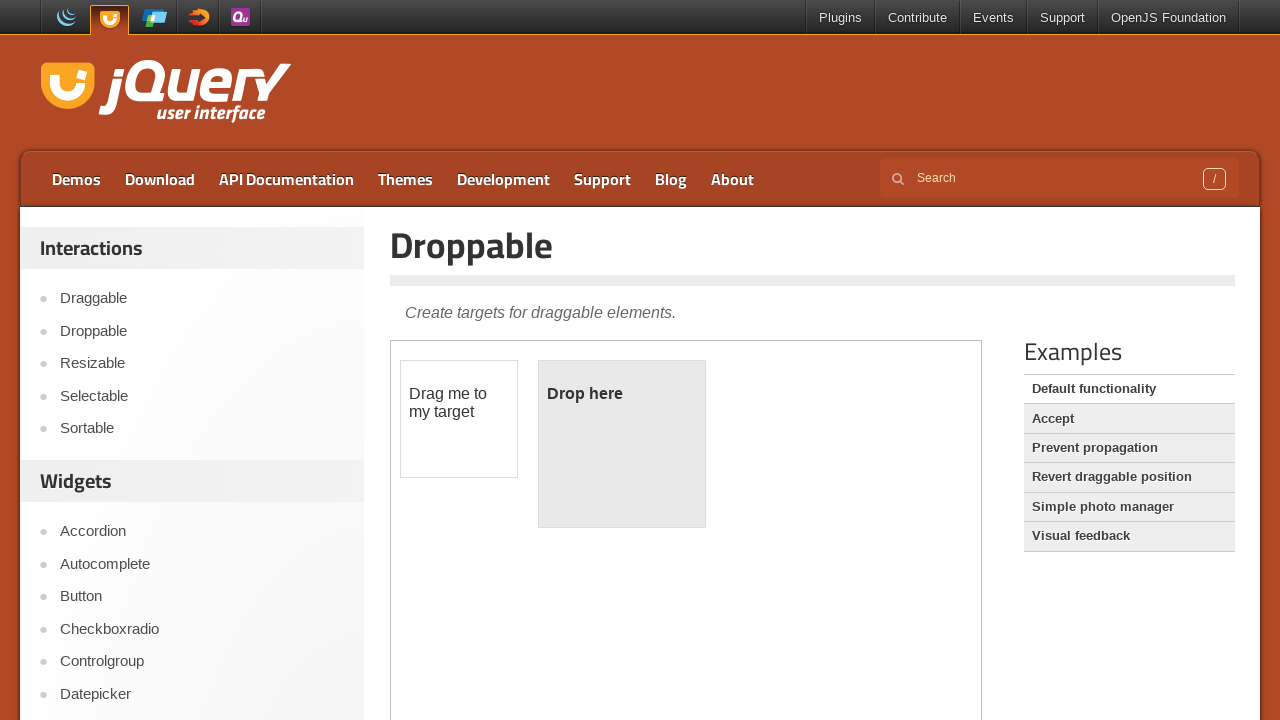

Located droppable target element within iframe
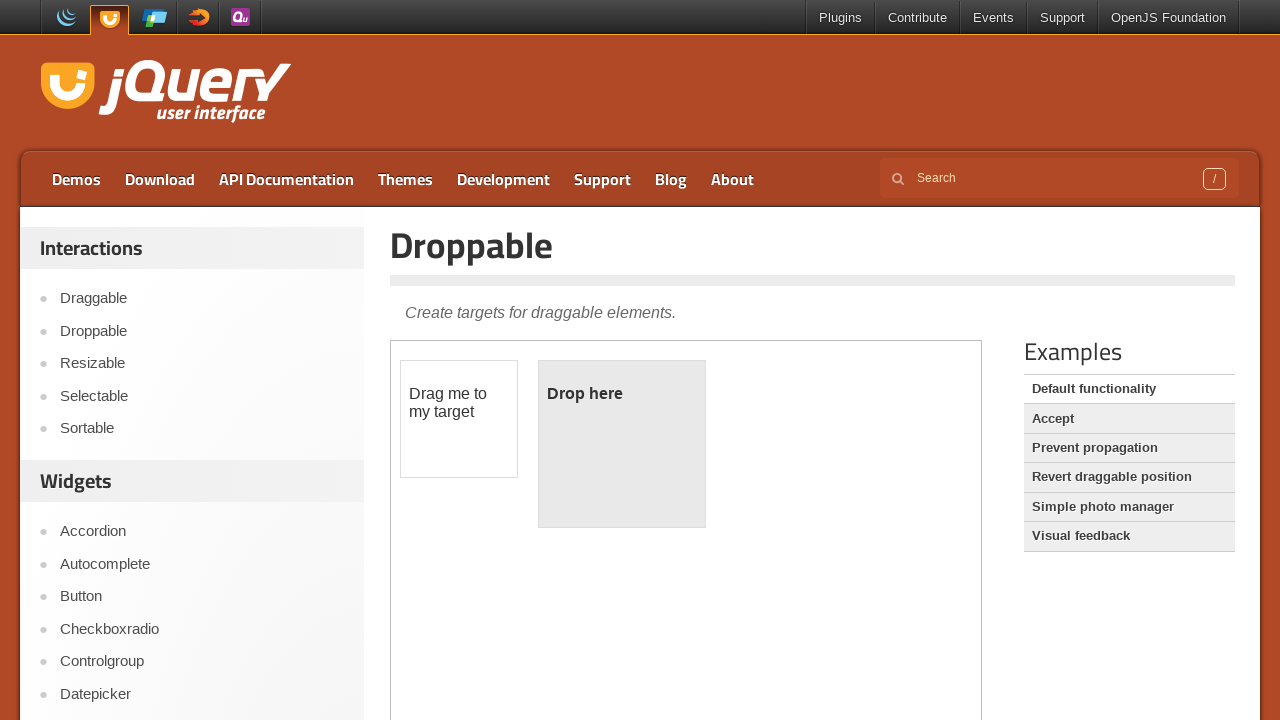

Dragged draggable element onto droppable target at (622, 444)
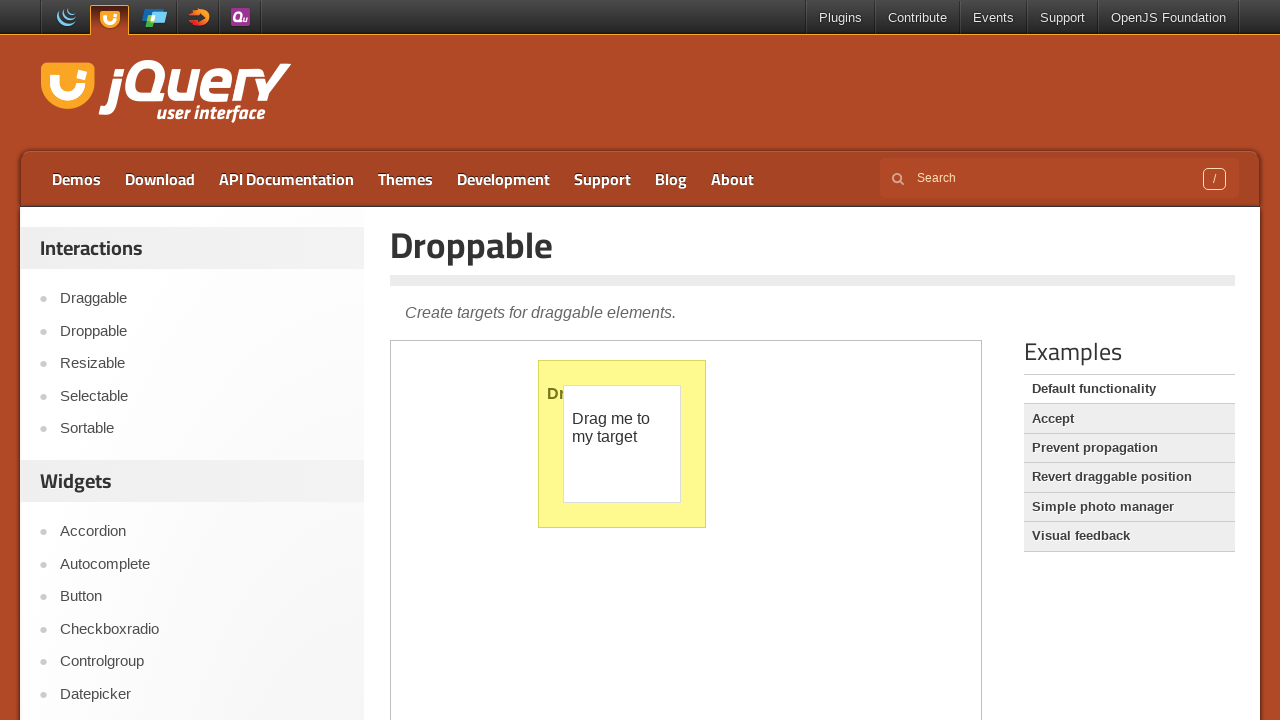

Verified drop successful - droppable element now shows 'Dropped!' text
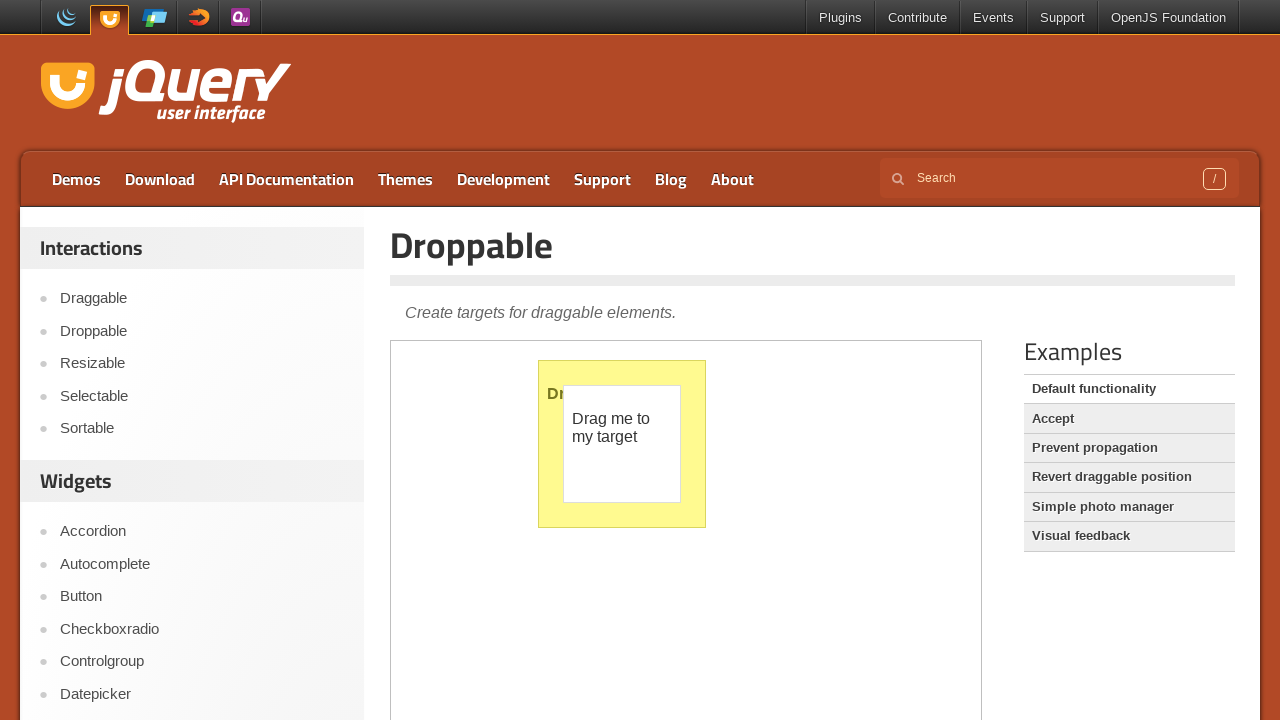

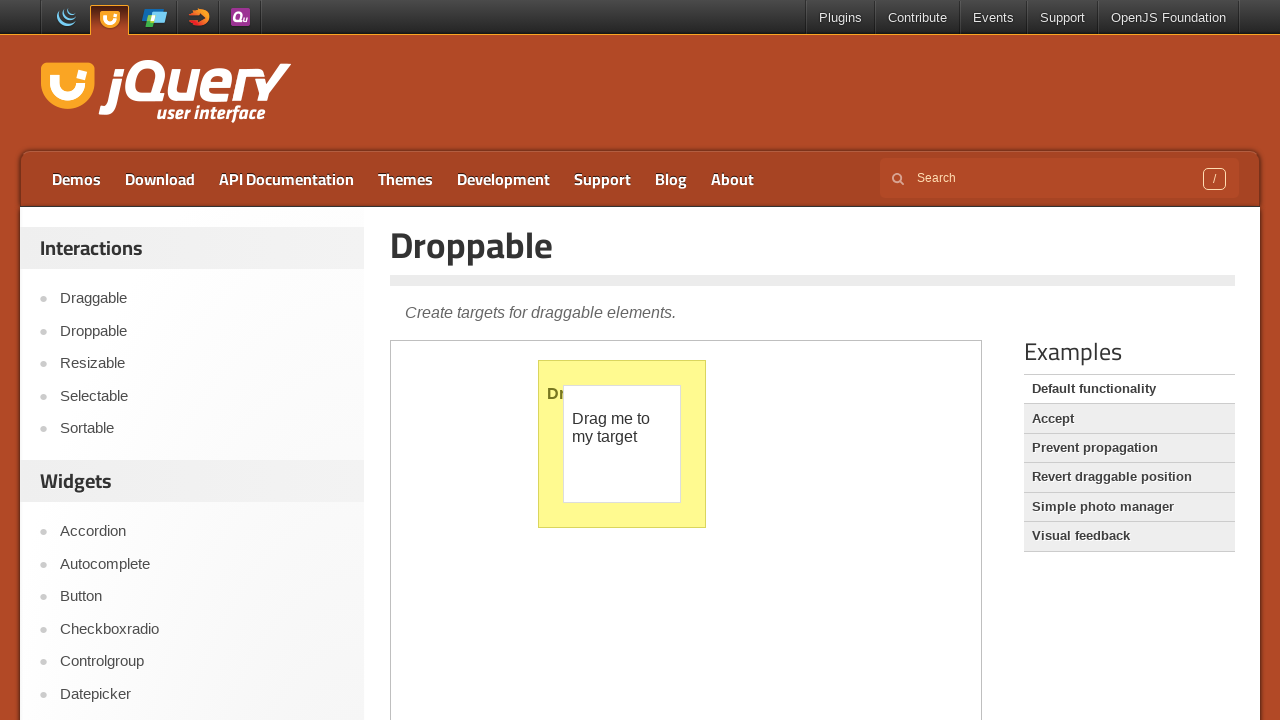